Tests hover states on interactive elements by hovering over the Search button and verifying hover effects are applied.

Starting URL: https://playwright.dev/

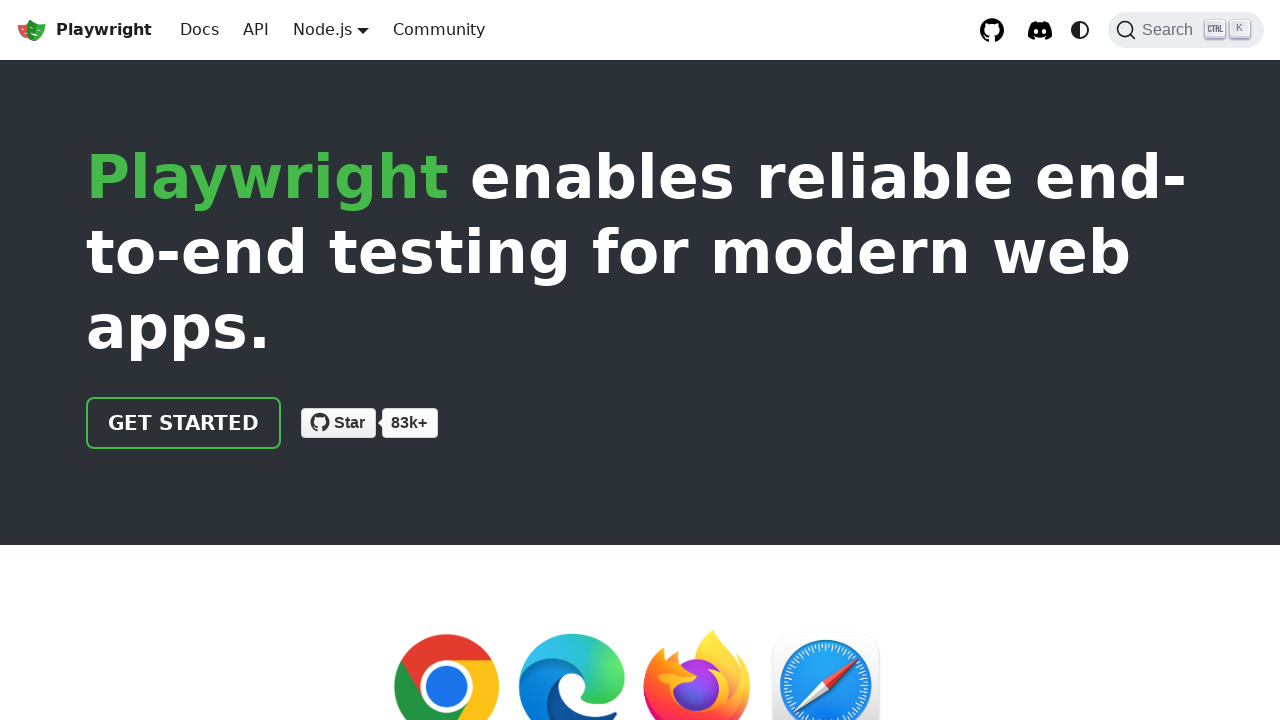

Waited for page to load with networkidle state
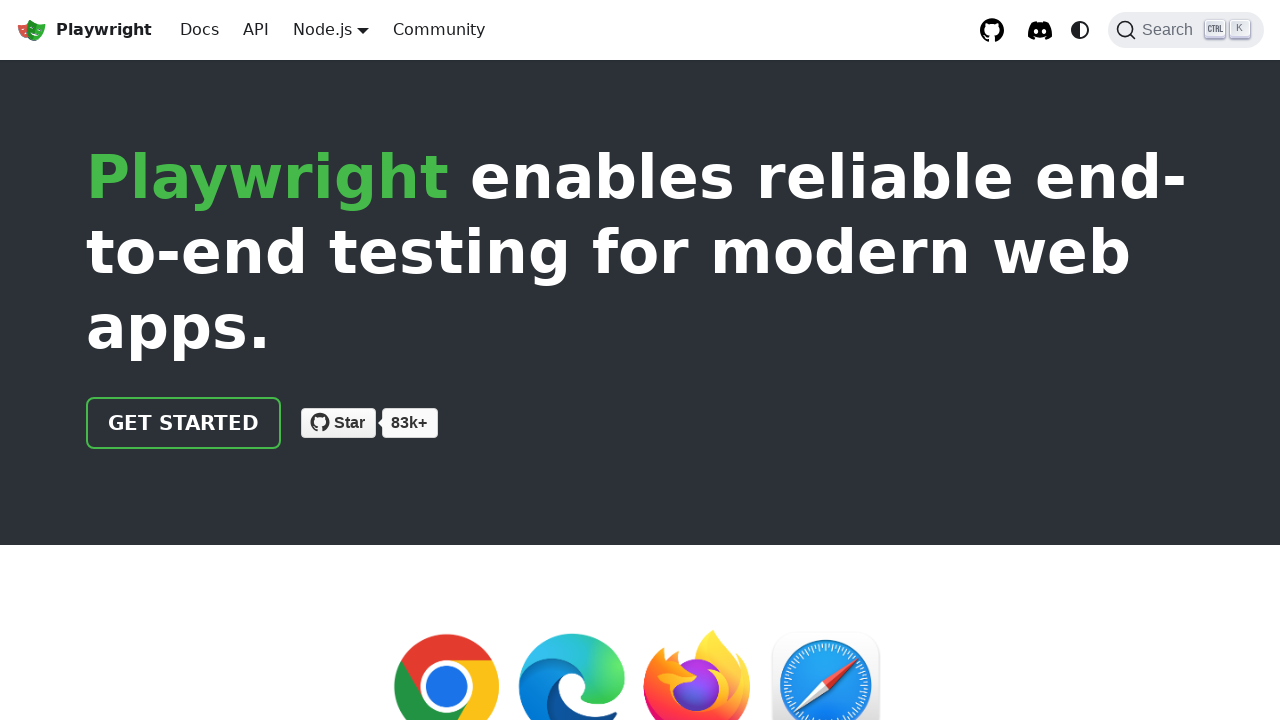

Located Search button element
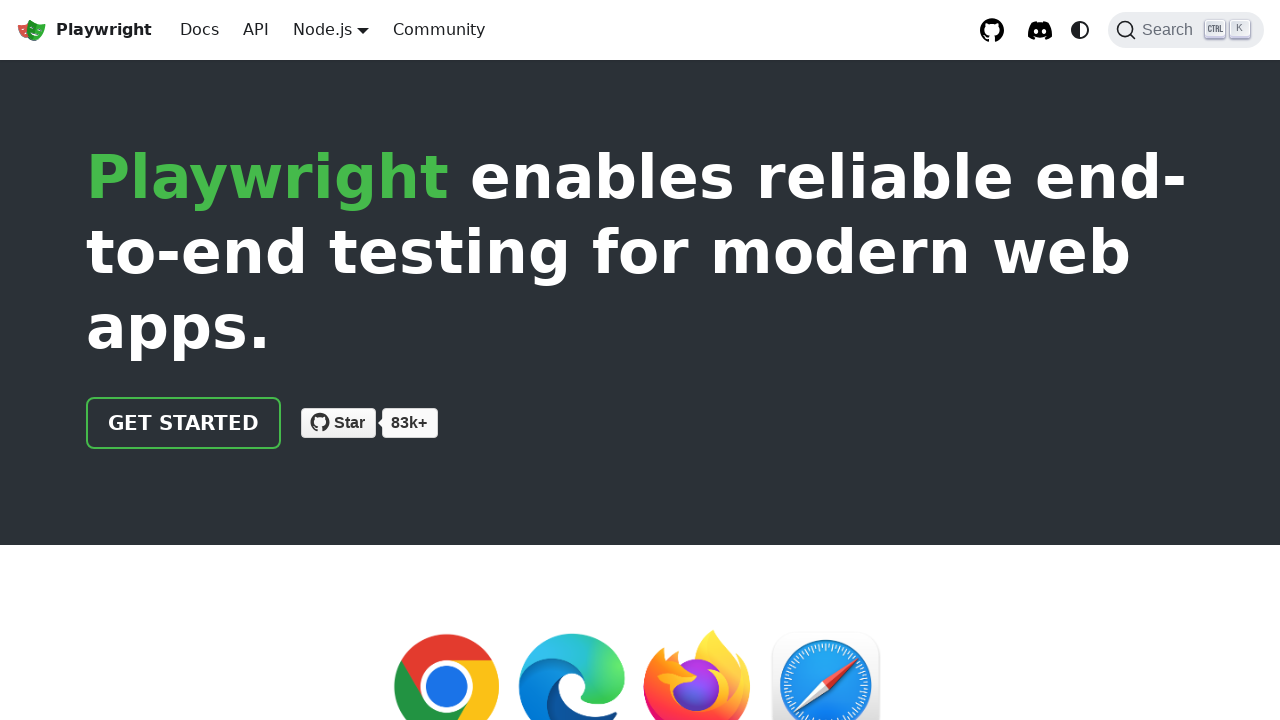

Scrolled Search button into view
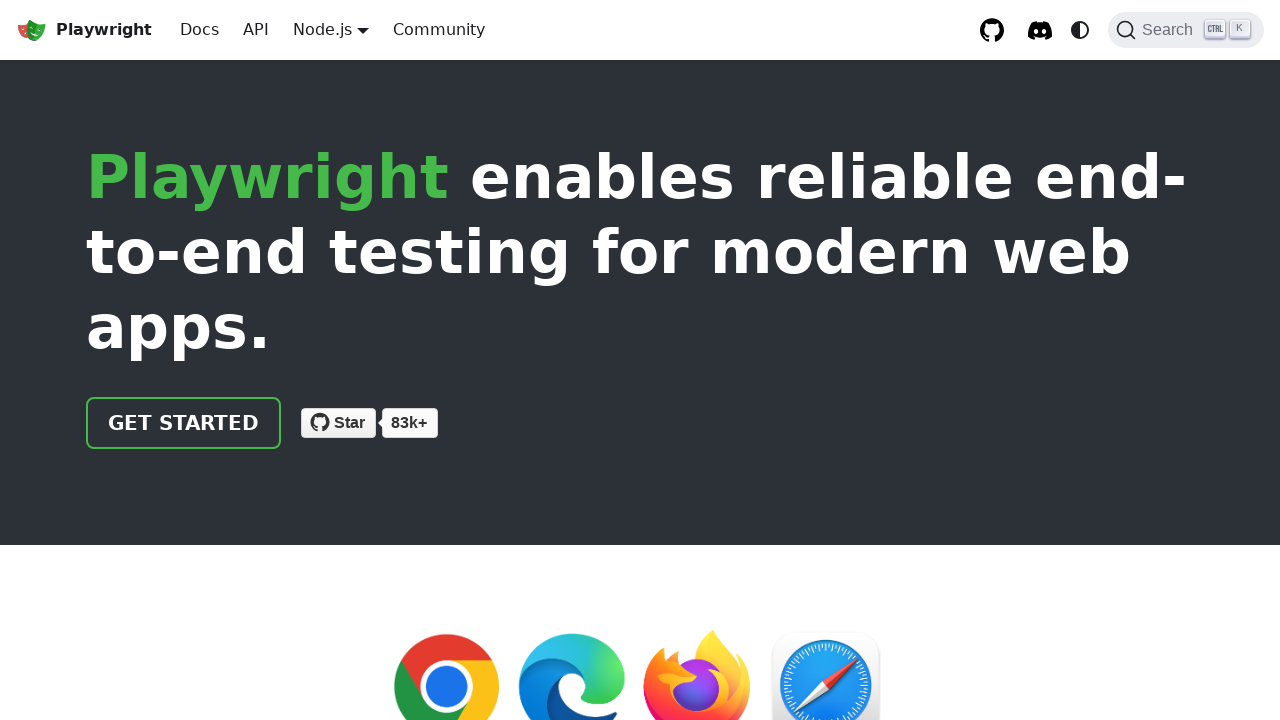

Hovered over Search button to trigger hover state at (1171, 30) on span:text("Search")
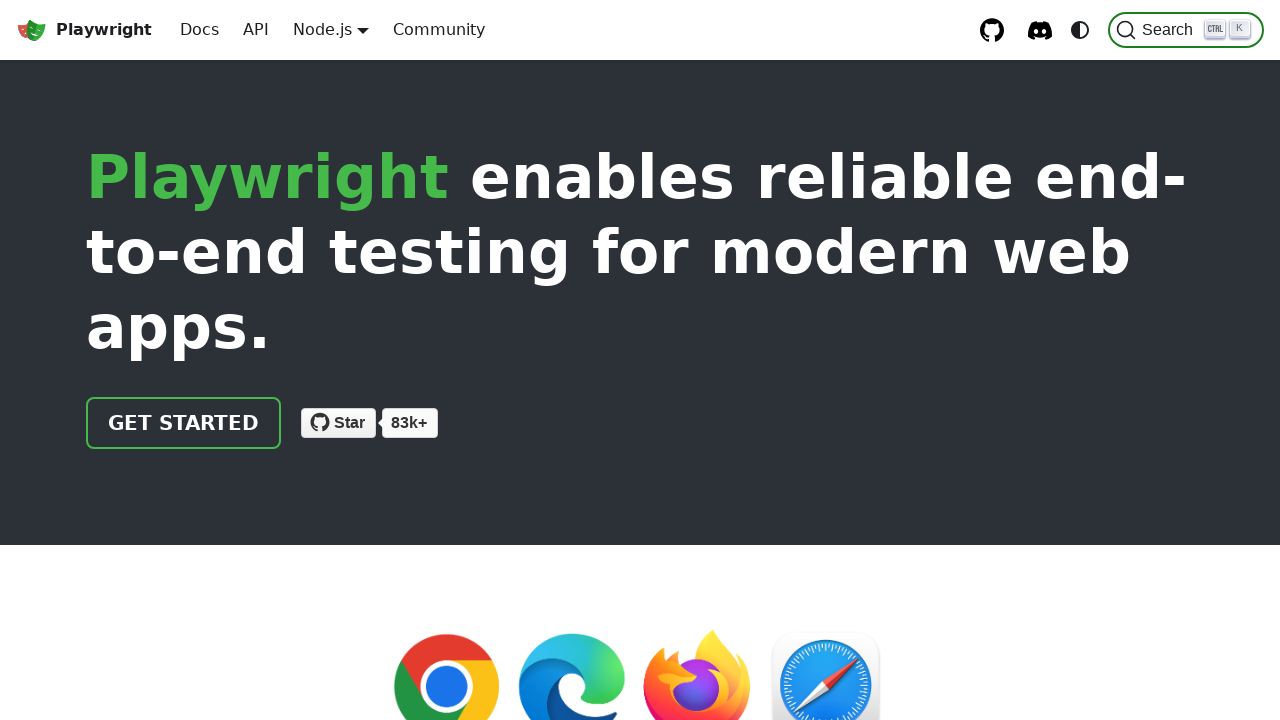

Waited 300ms for hover effects to apply
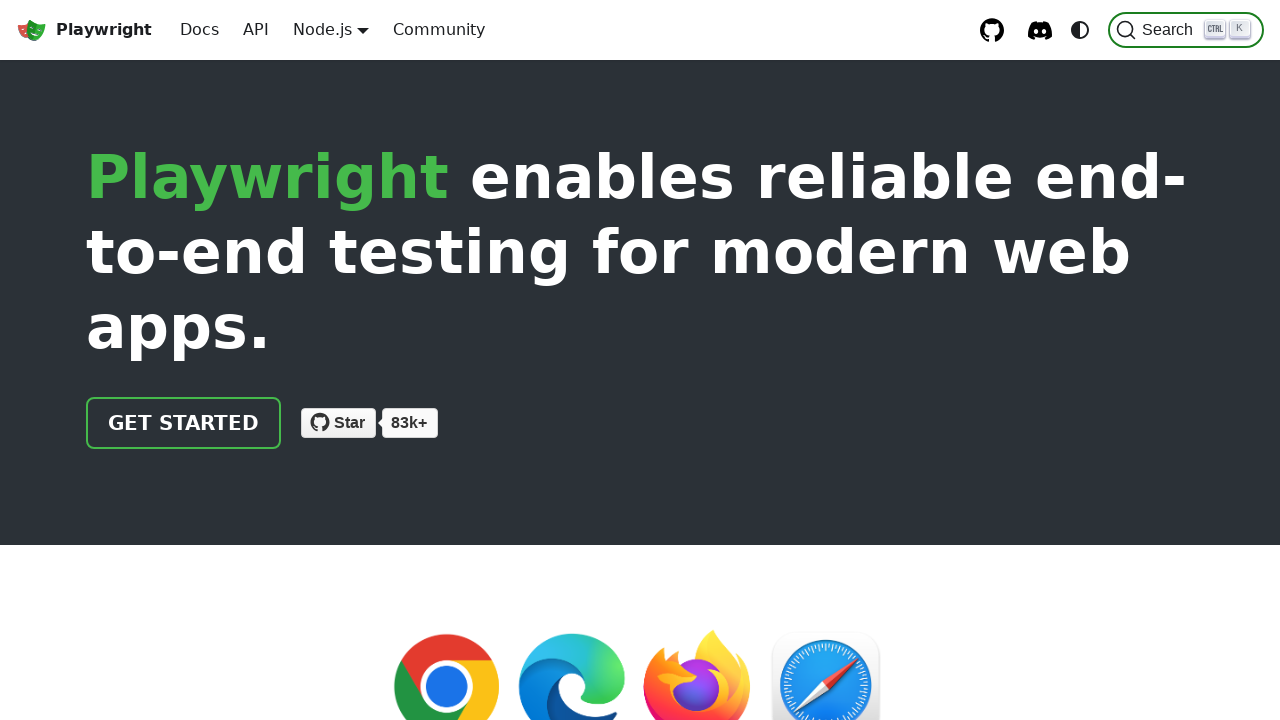

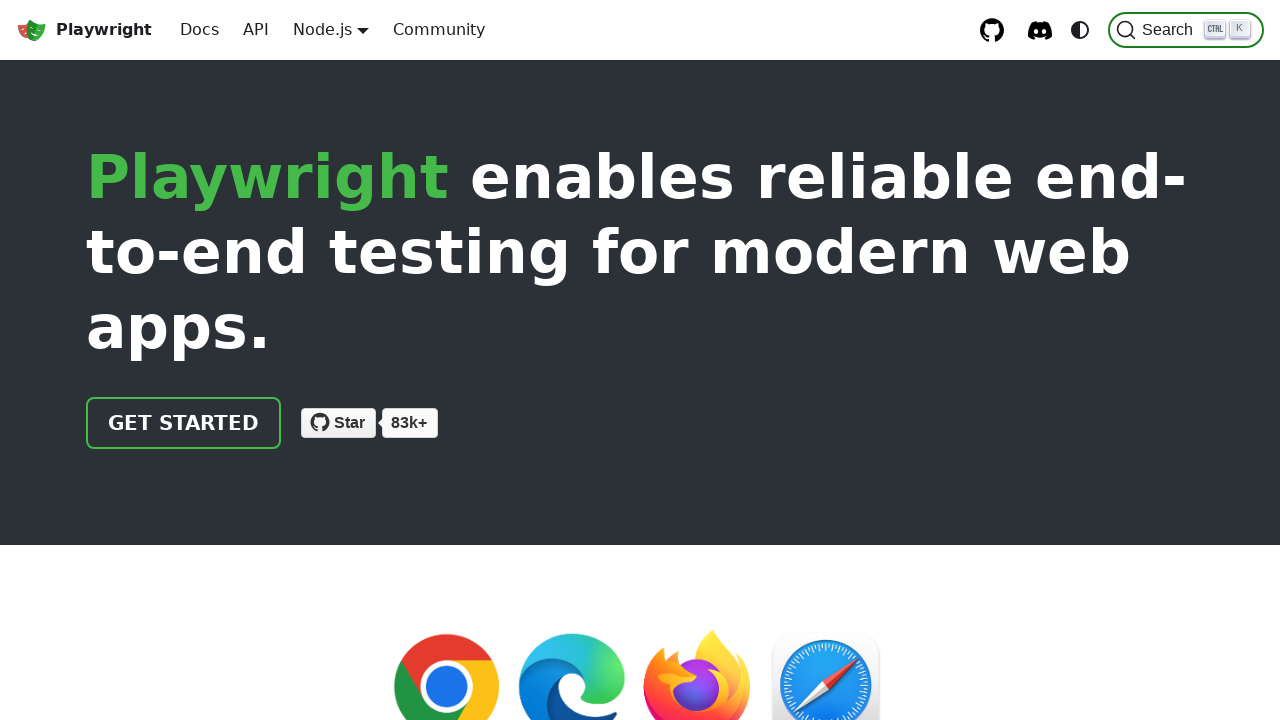